Tests the contact form validation by navigating to contact page, checking mandatory field errors, then filling in the required fields (forename, email, message).

Starting URL: https://jupiter.cloud.planittesting.com/

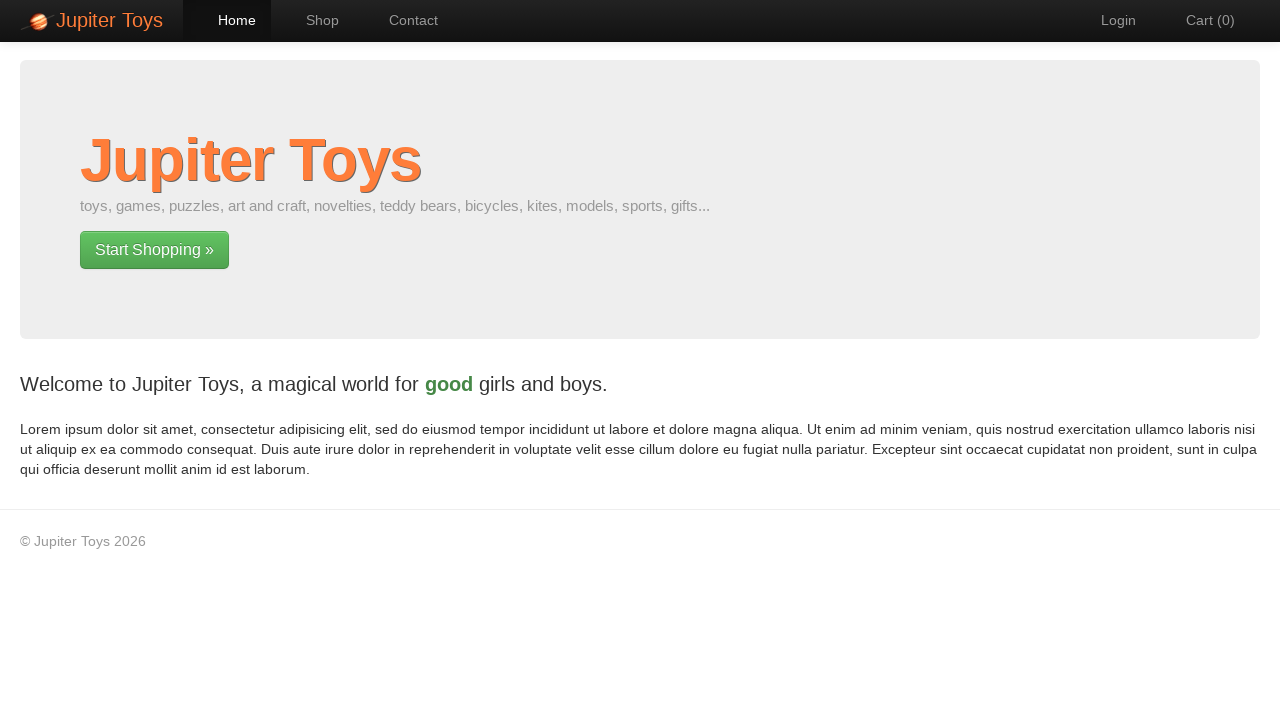

Clicked on Contact page link at (404, 20) on a[href='#/contact']
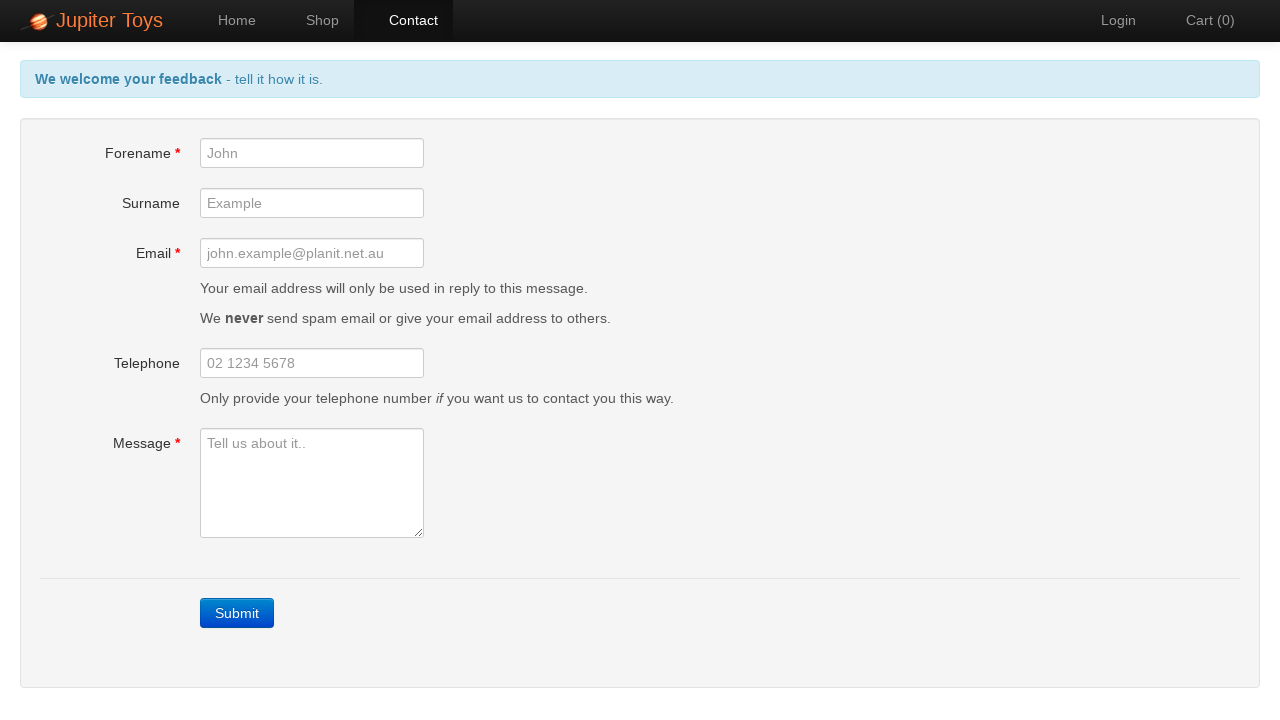

Clicked submit button to trigger mandatory field validation errors at (237, 613) on a.btn-contact
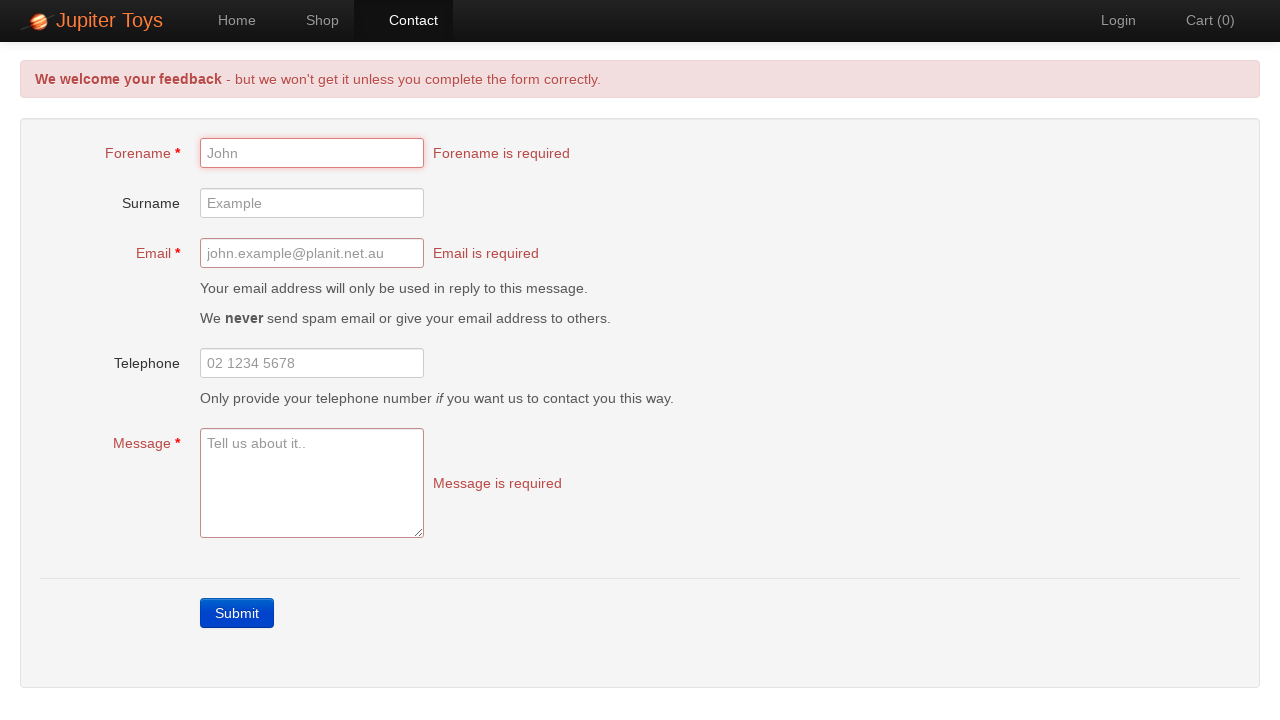

Verified that mandatory field error messages are displayed
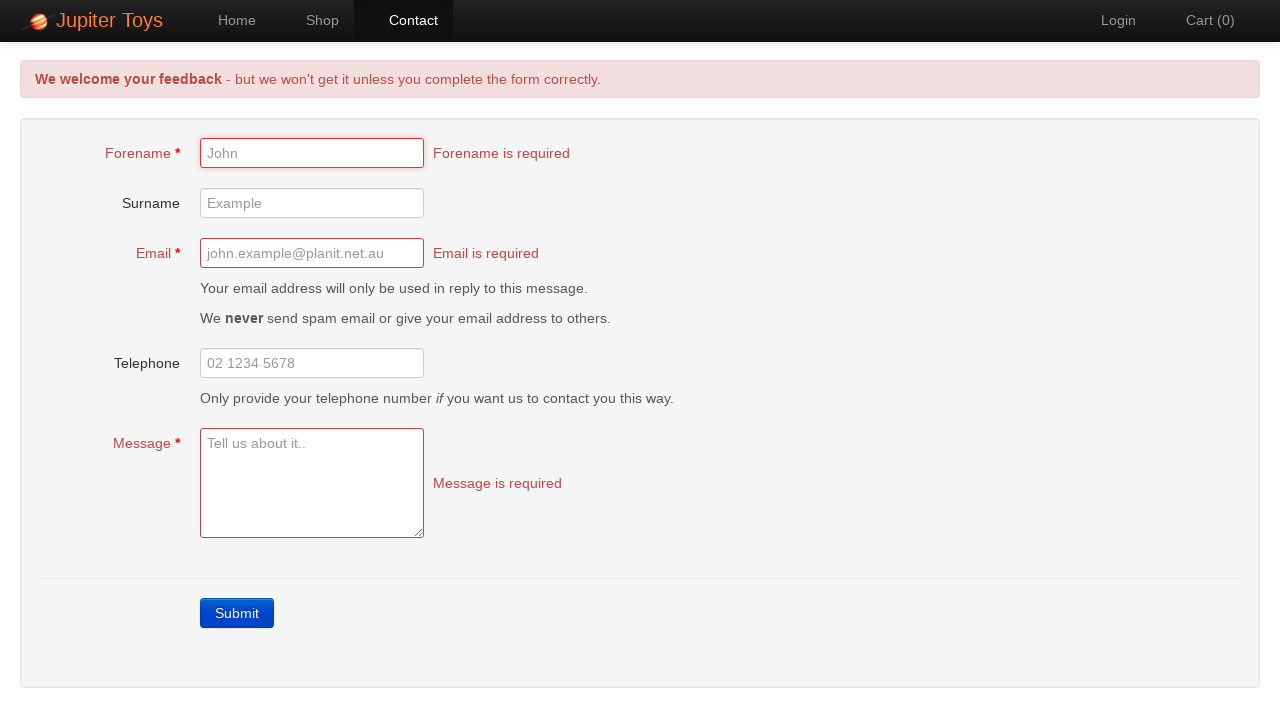

Filled forename field with 'Forename' on #forename
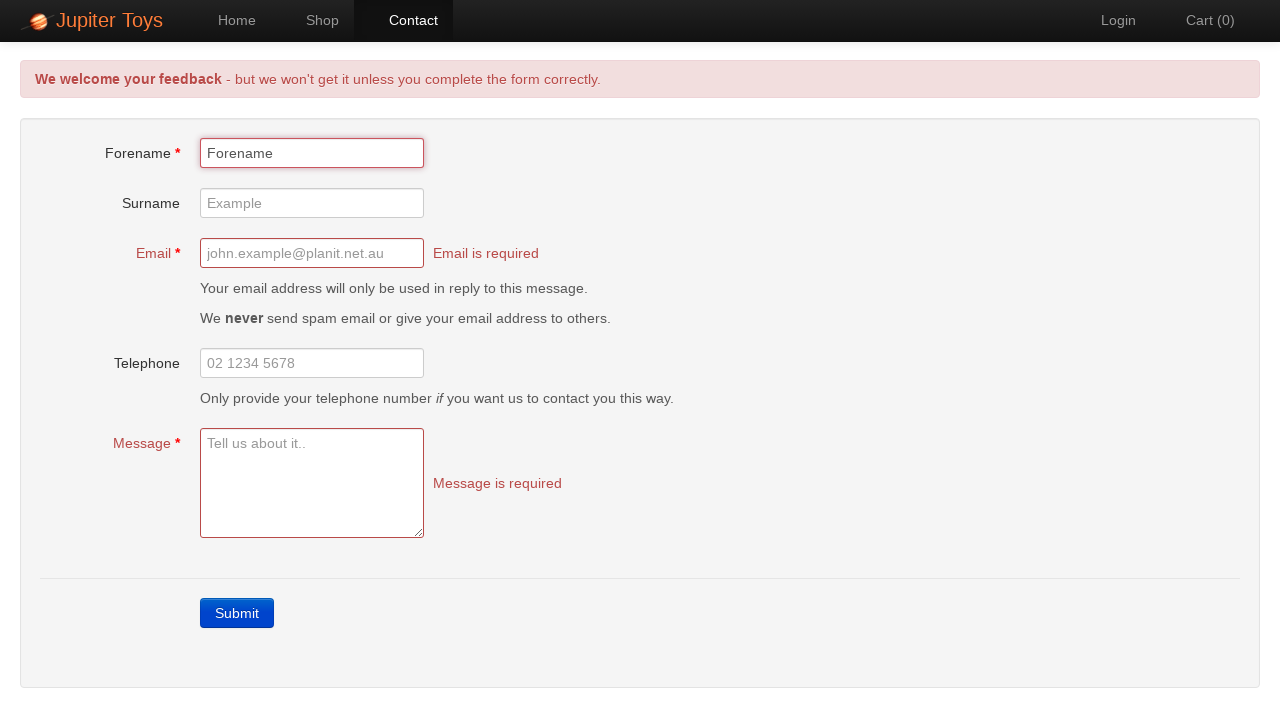

Filled email field with 'Email@email.com' on #email
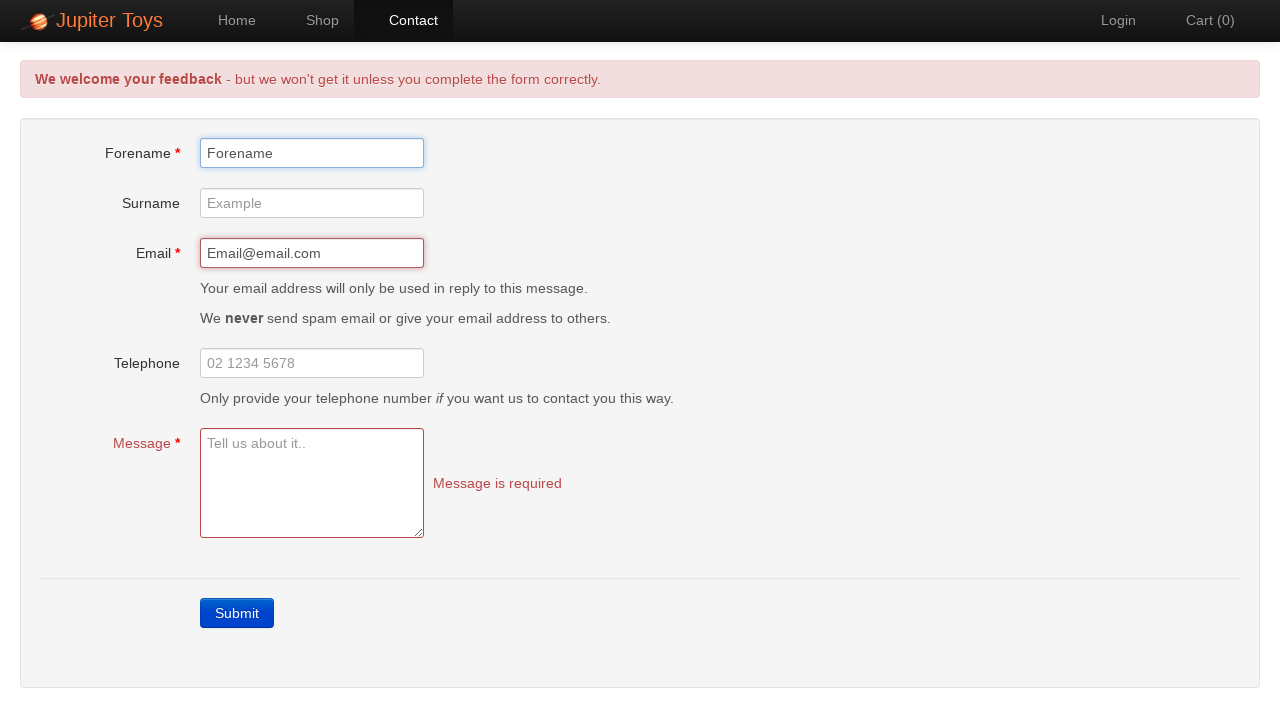

Filled message field with 'Message here' on #message
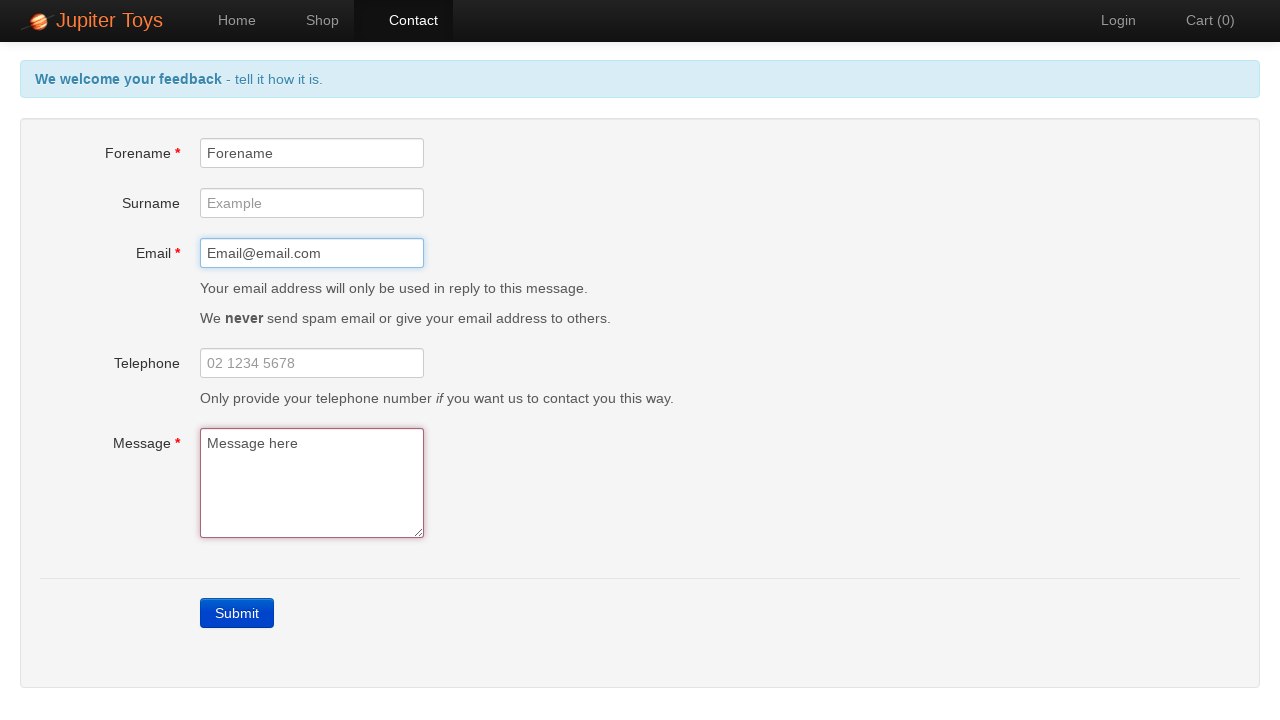

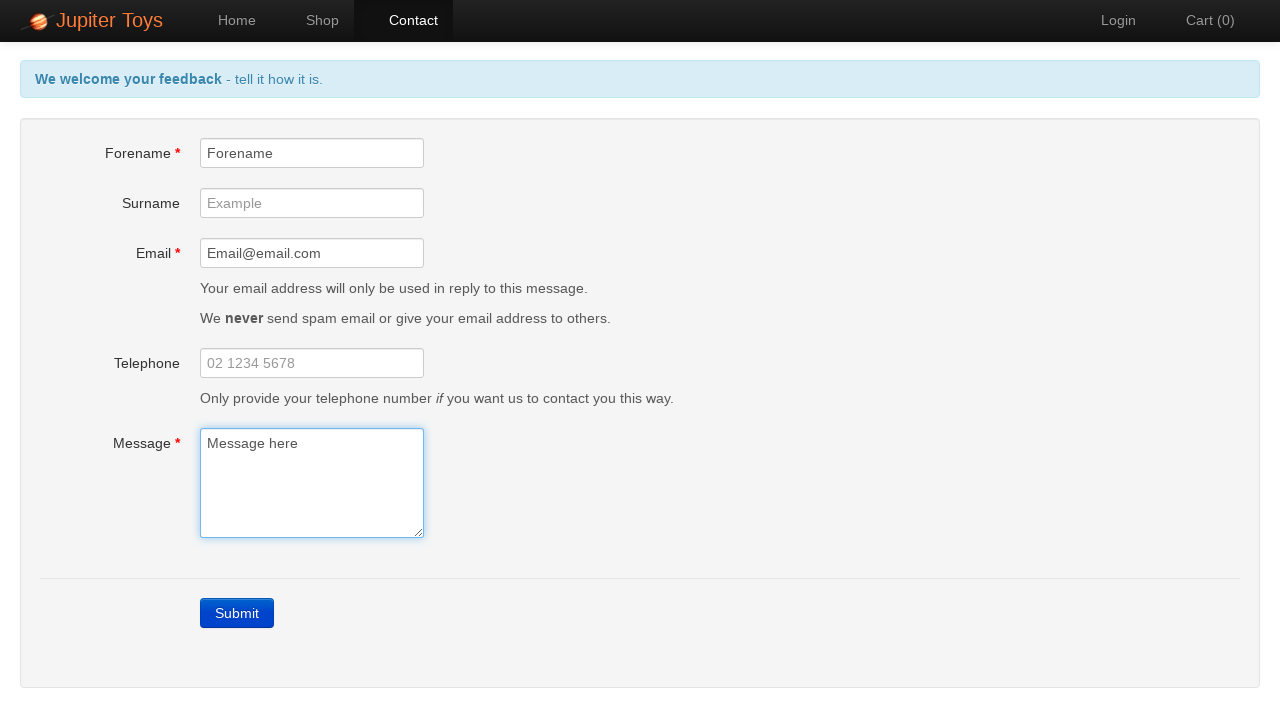